Tests a math calculation form by reading a value from the page, computing a mathematical formula (log of absolute value of 12*sin(x)), filling in the answer, checking a checkbox, selecting a radio button, and submitting the form.

Starting URL: https://suninjuly.github.io/math.html

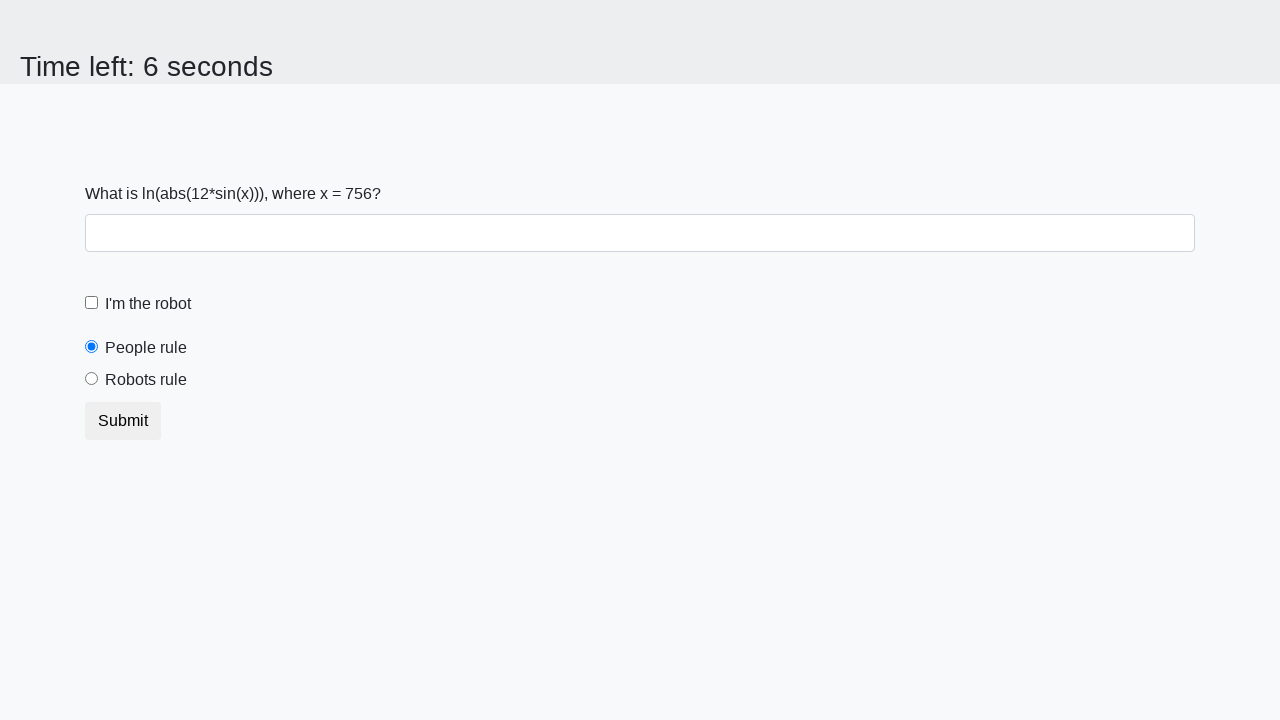

Located and read the input value from the page
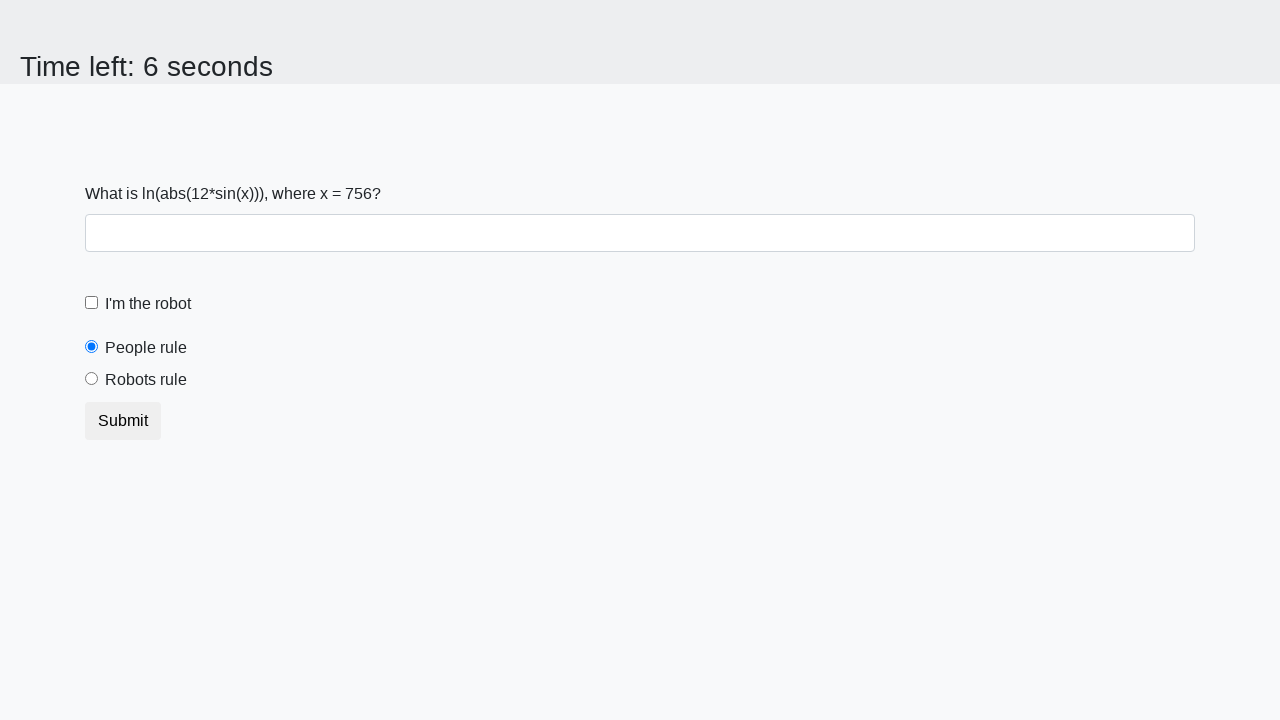

Calculated answer using formula log(abs(12*sin(x))): 2.3815023201728955
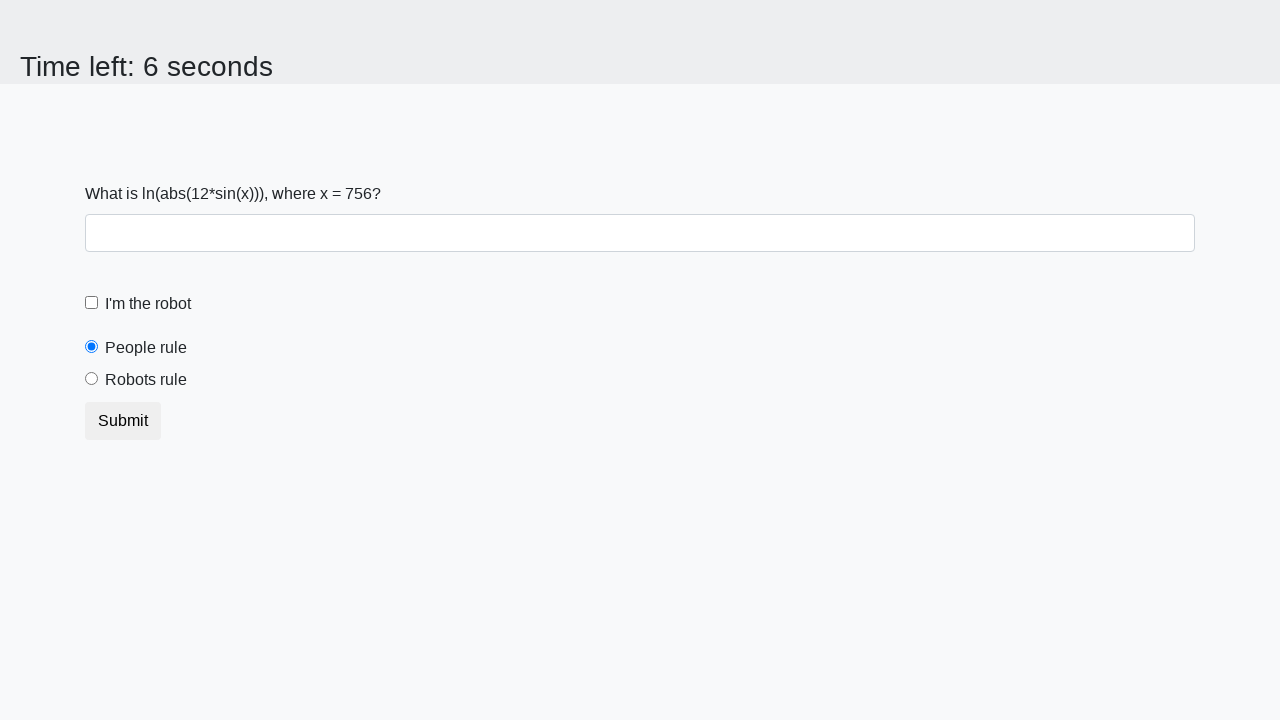

Filled answer field with calculated value: 2.3815023201728955 on #answer
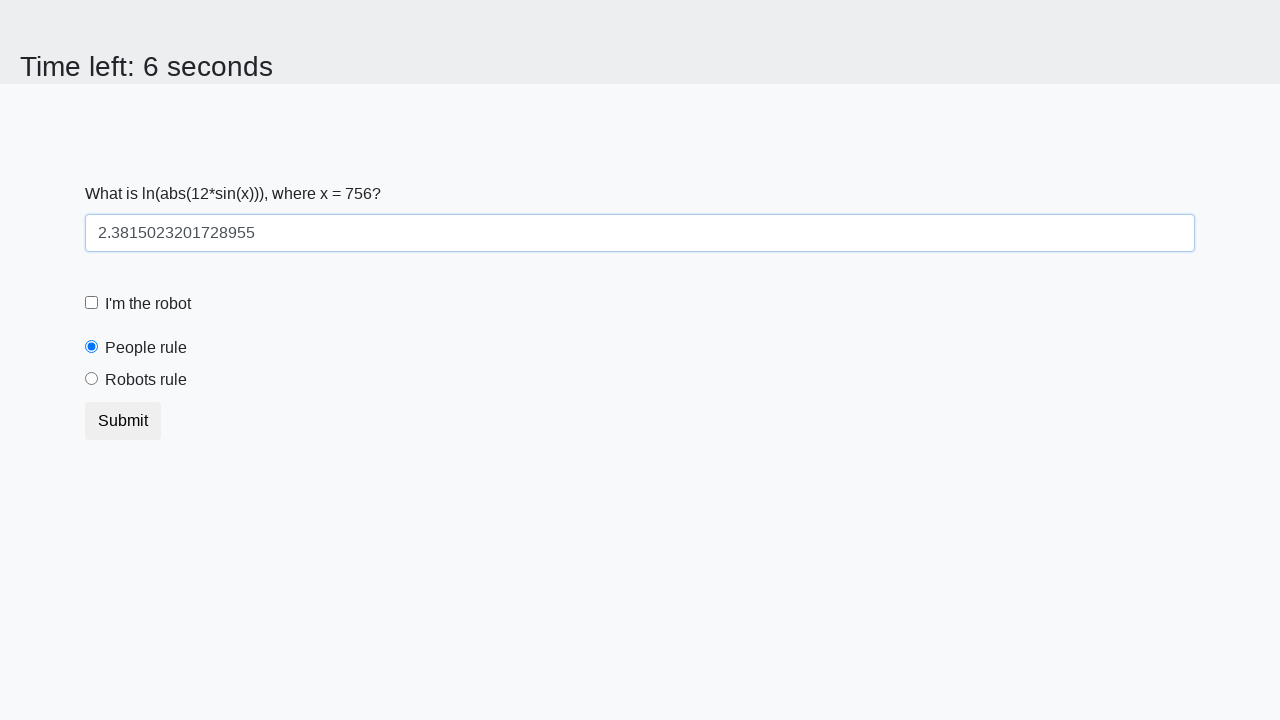

Checked the robot checkbox at (92, 303) on #robotCheckbox
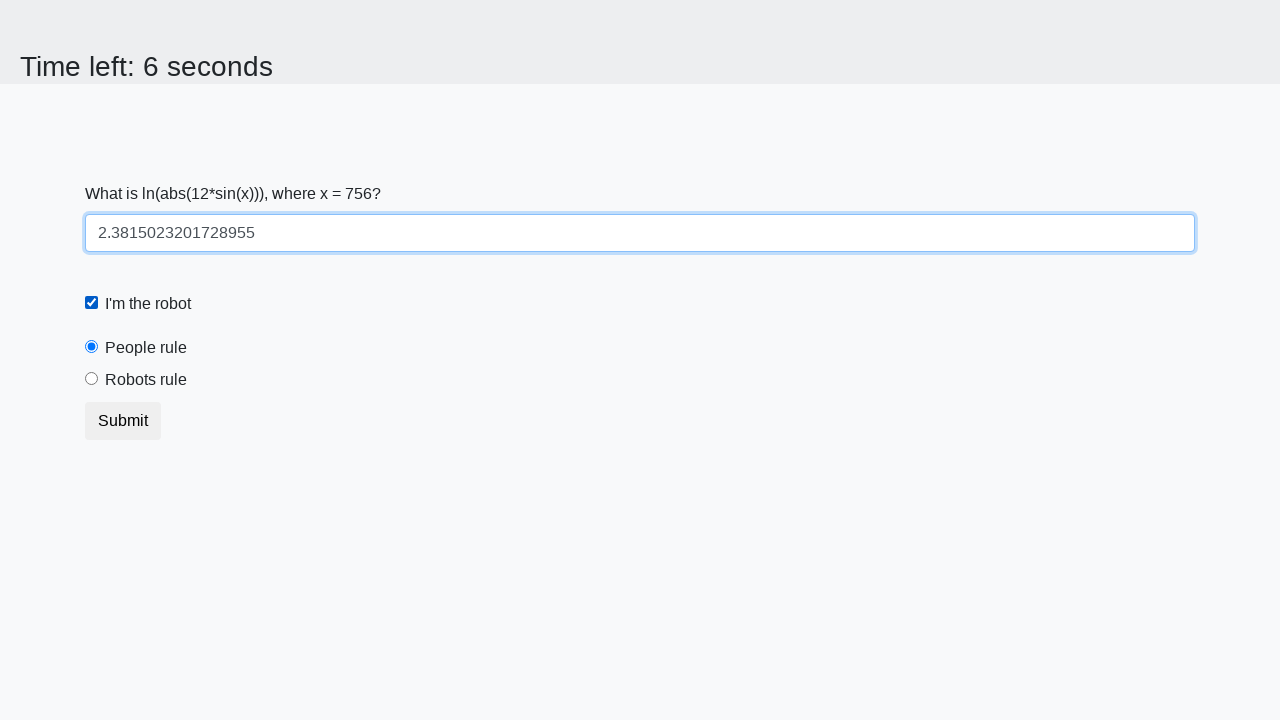

Selected the 'robots rule' radio button at (92, 379) on #robotsRule
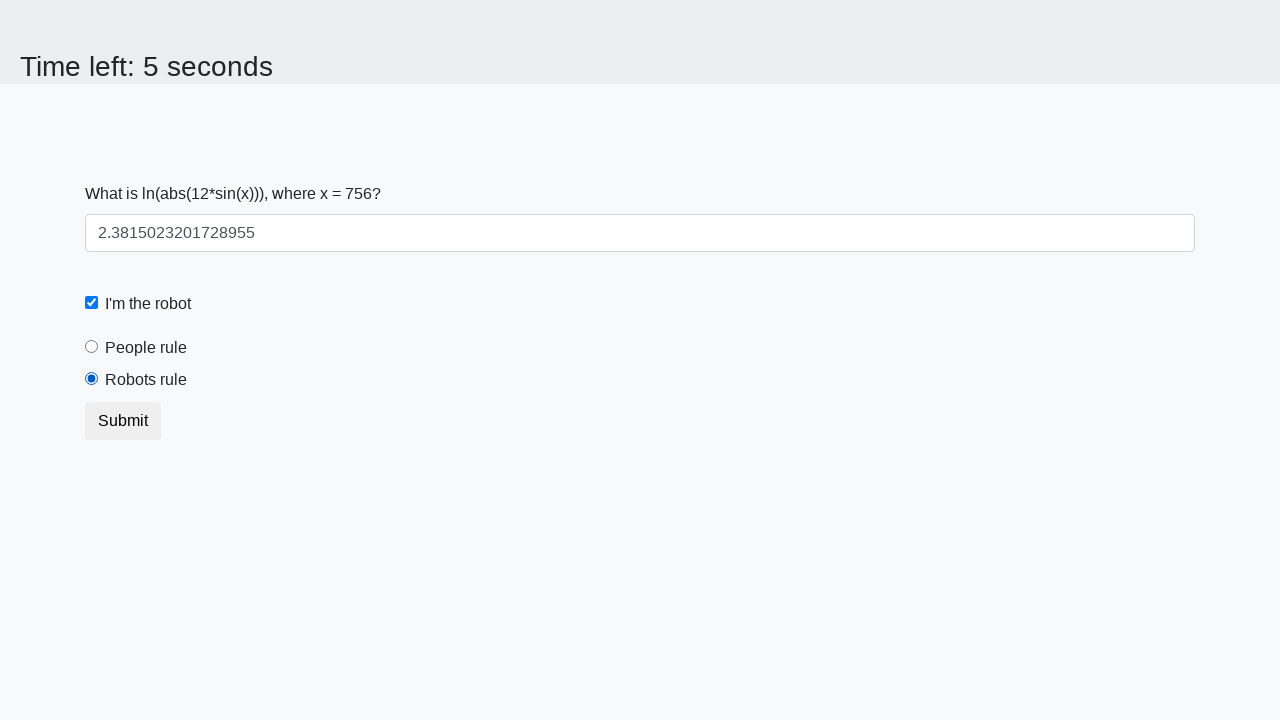

Clicked the submit button to submit the form at (123, 421) on button.btn
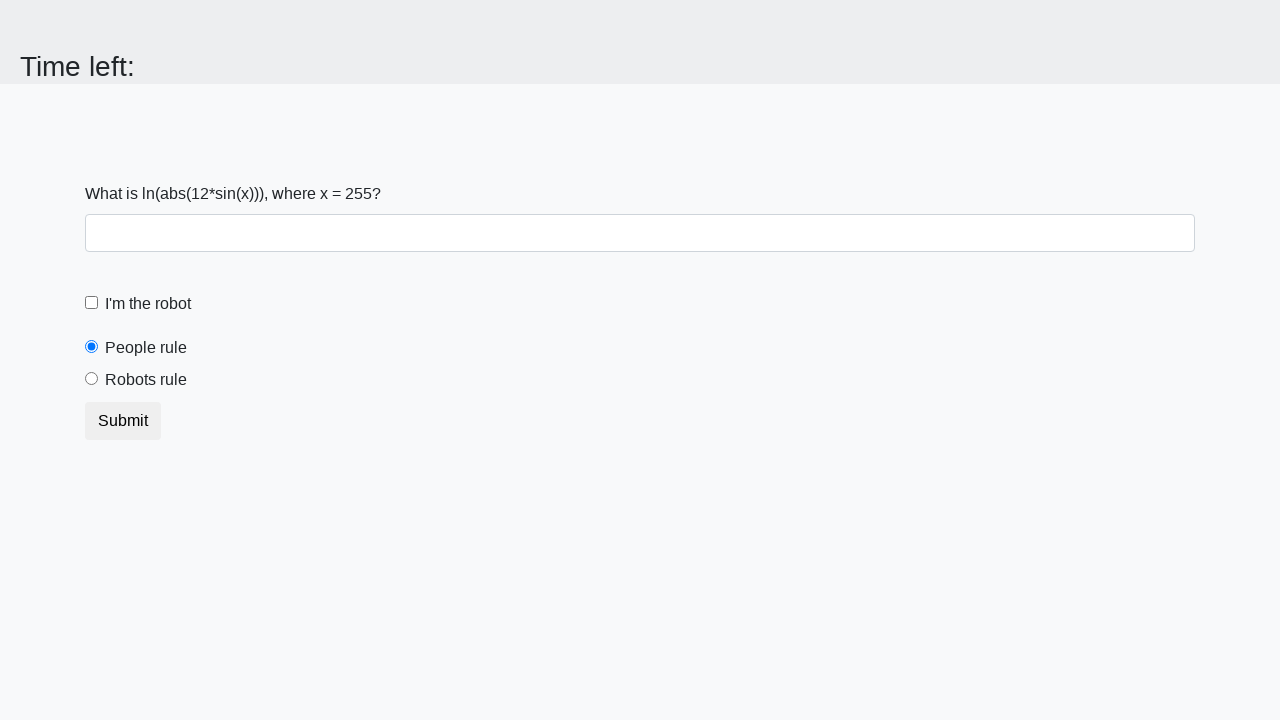

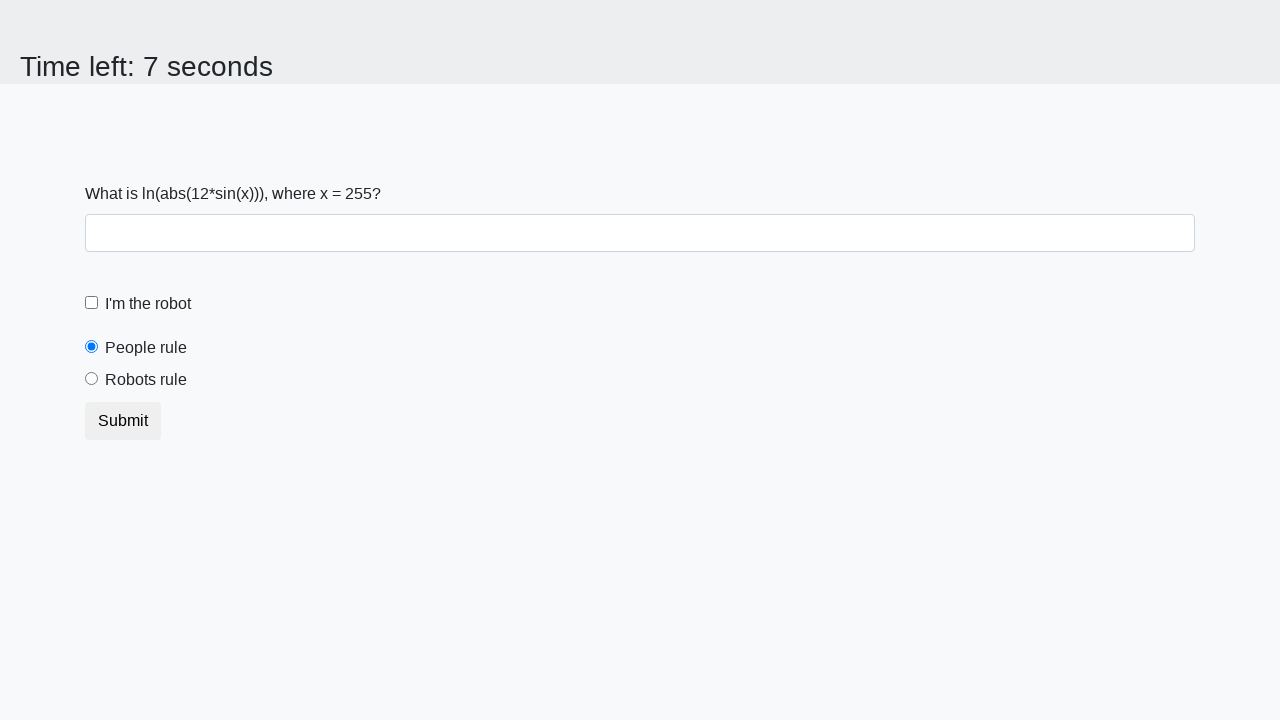